Tests a math challenge form by reading an input value from the page, calculating a logarithmic formula result, entering the answer, and submitting the form to verify the result via an alert.

Starting URL: http://suninjuly.github.io/redirect_page.html?

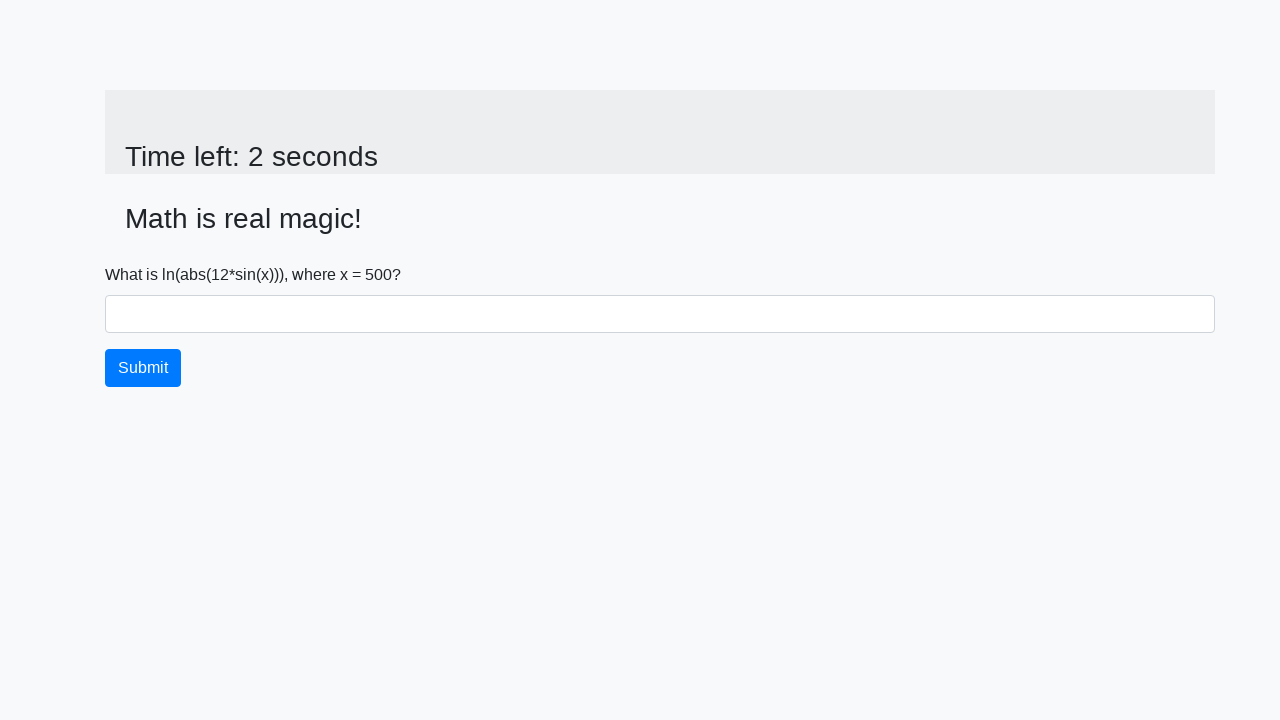

Retrieved input value from #input_value element
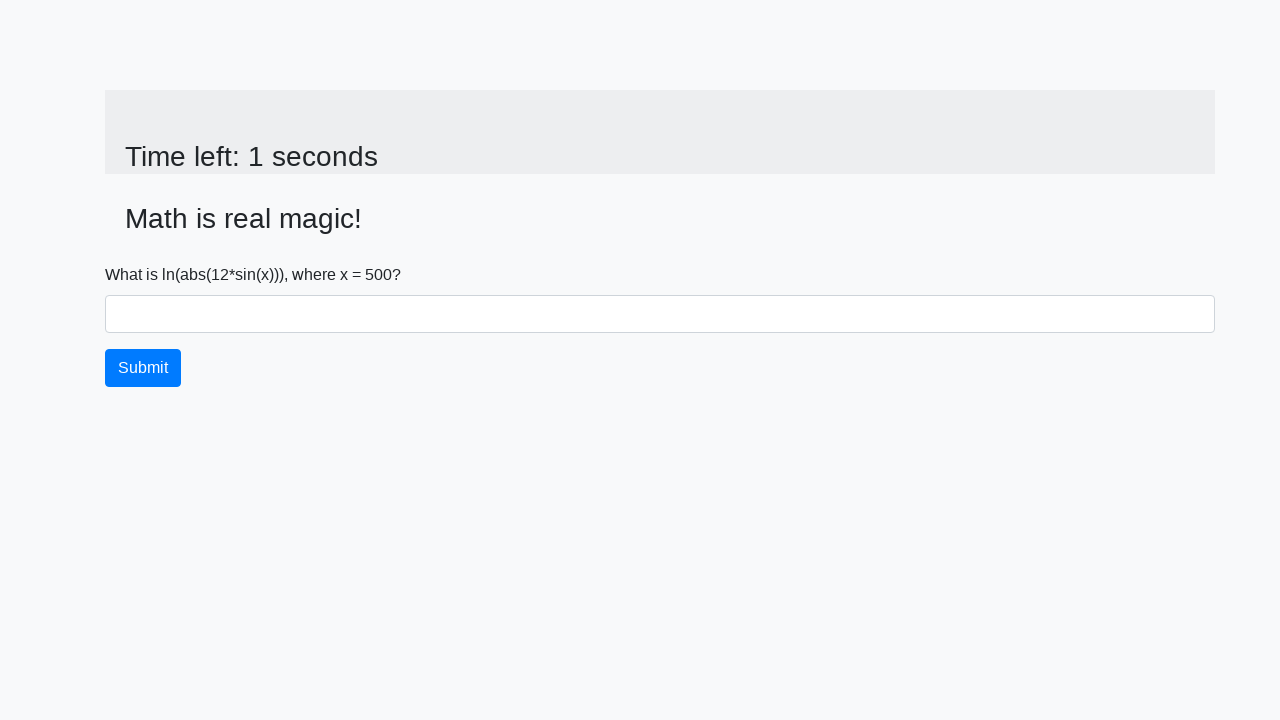

Calculated logarithmic formula result: 1.7251319523453907
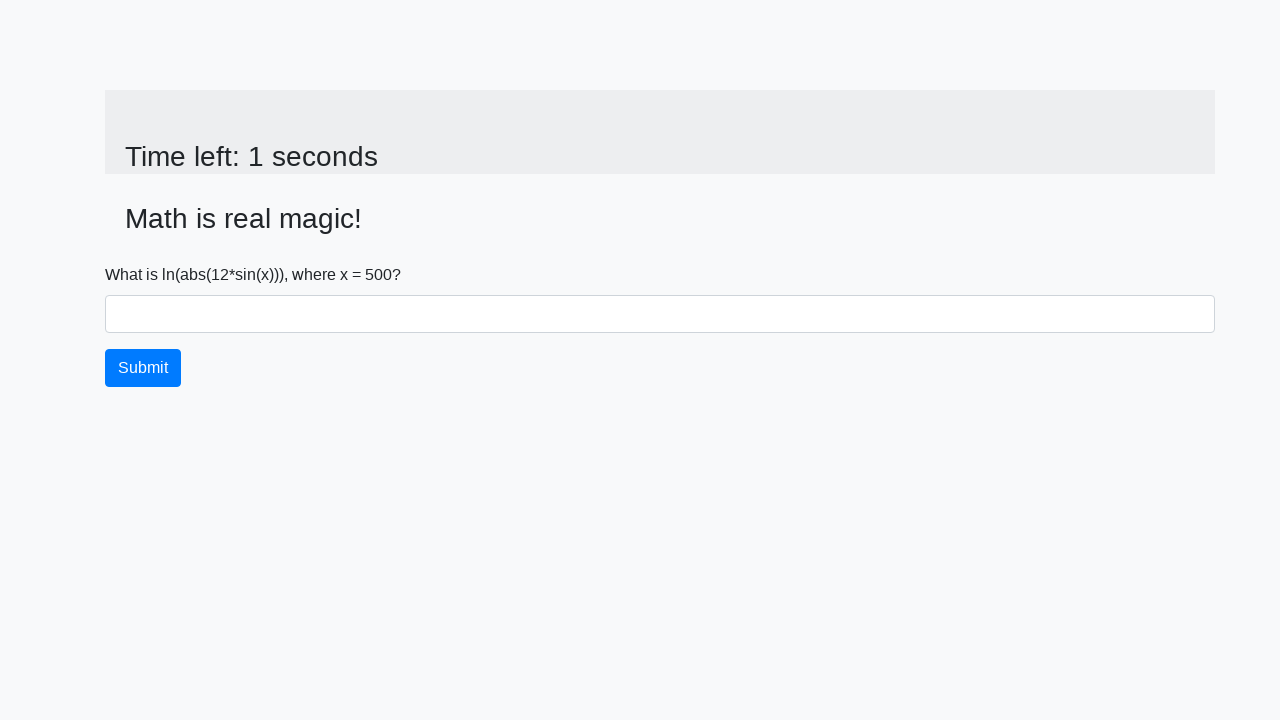

Filled answer field with calculated value on #answer
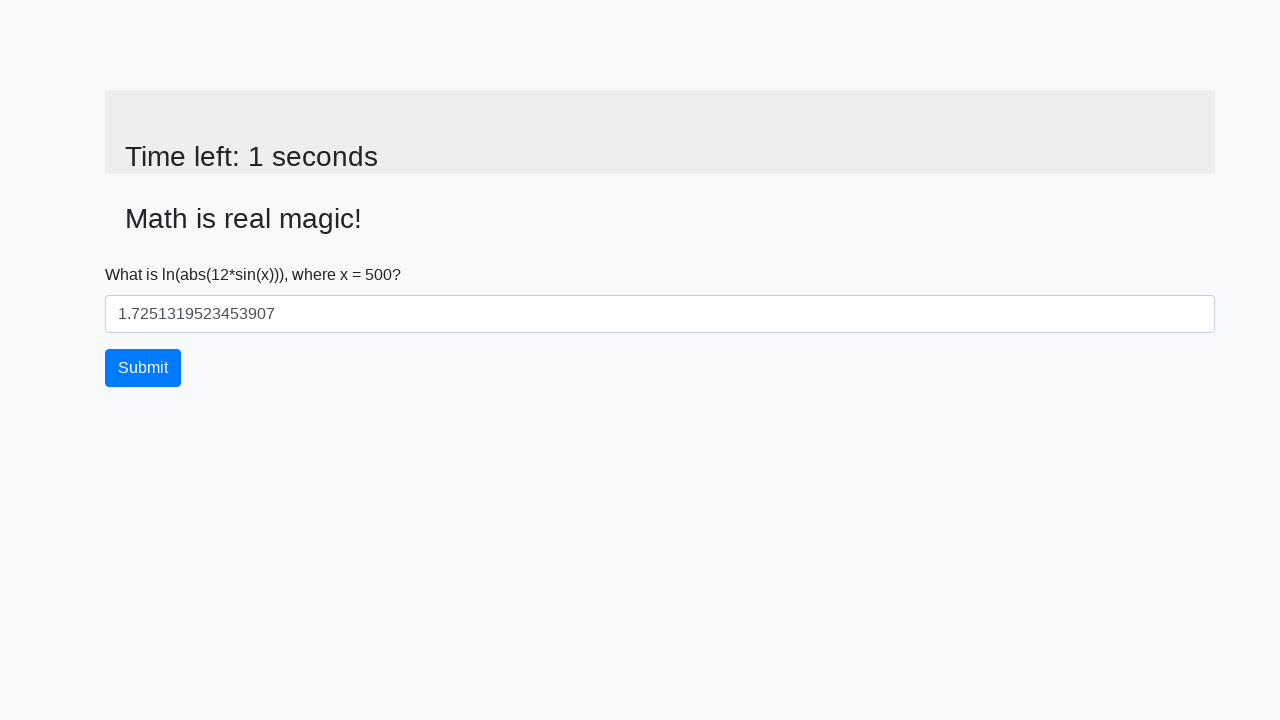

Clicked submit button at (143, 368) on button
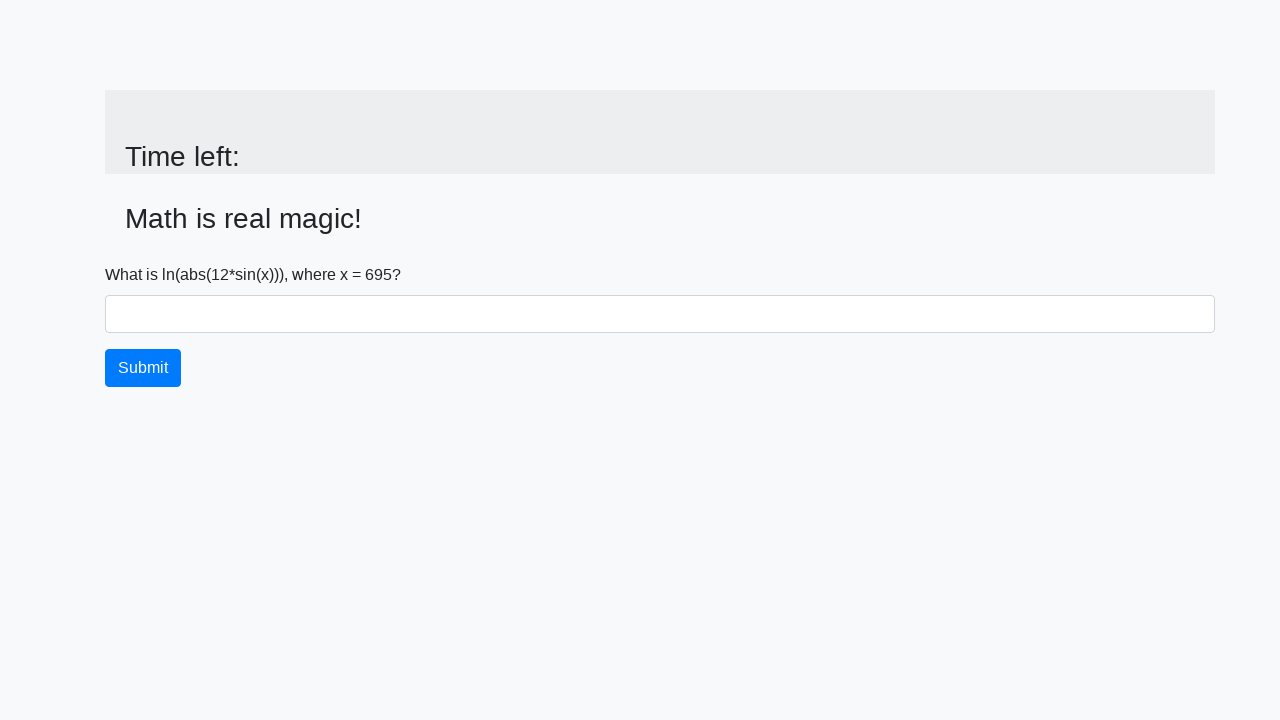

Set up dialog handler to accept alert
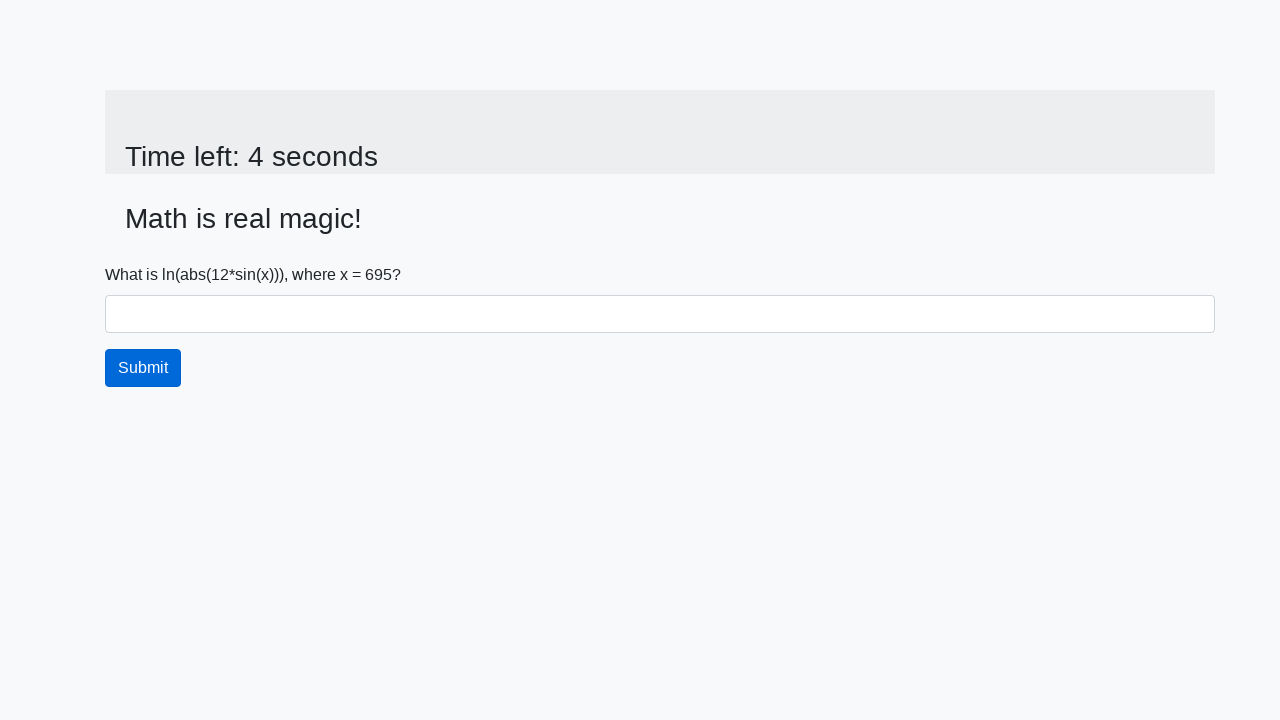

Waited for alert dialog to appear and be handled
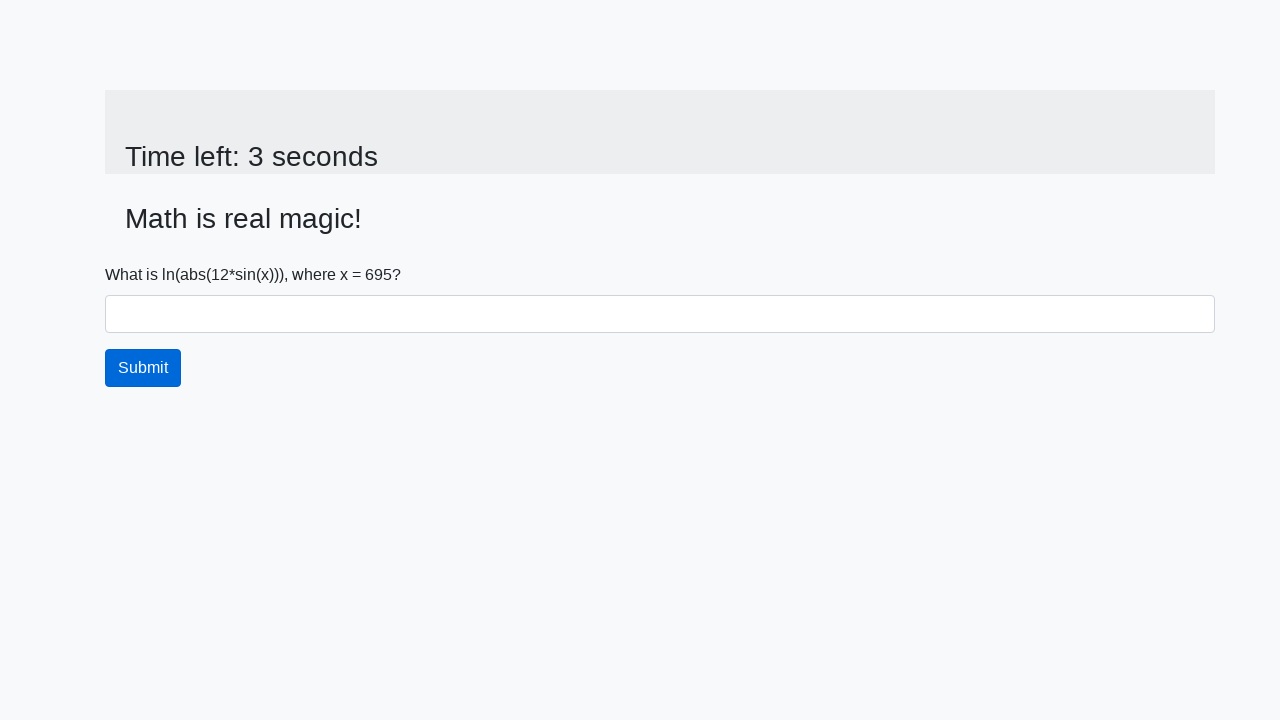

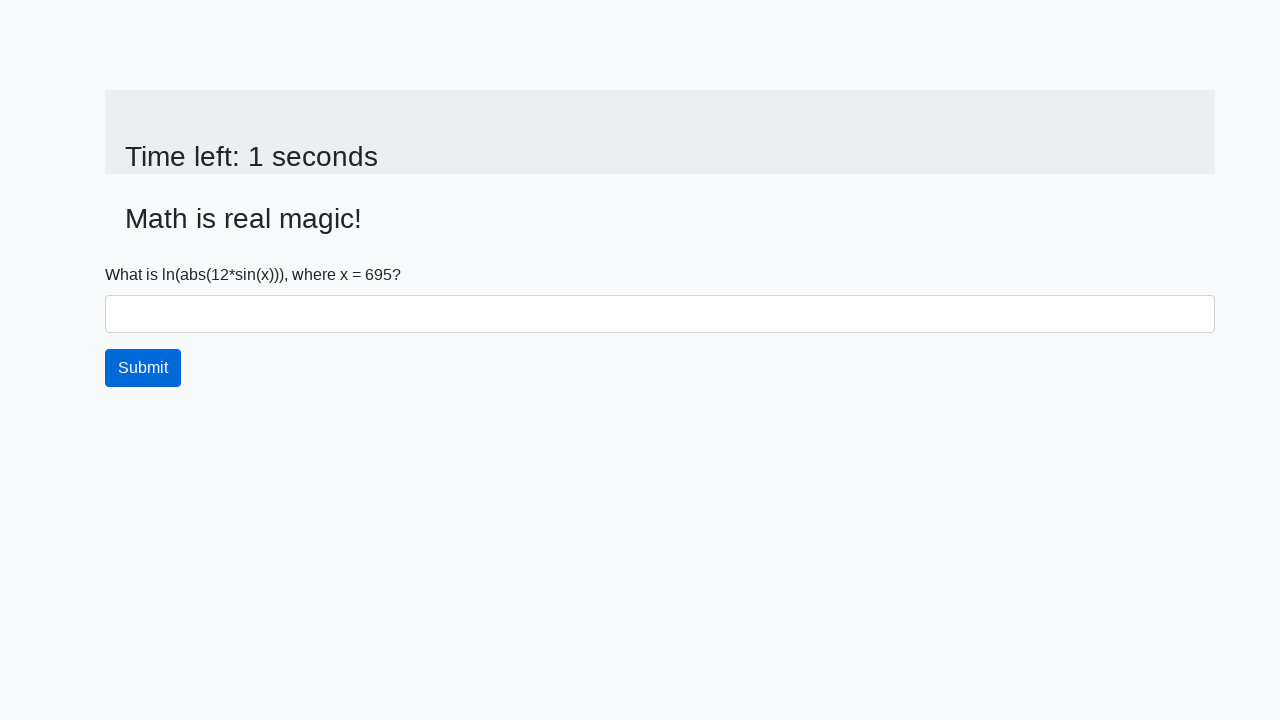